Tests JavaScript confirmation dialog by clicking confirmation button, dismissing and accepting the dialog, and verifying the result messages

Starting URL: http://automationbykrishna.com/

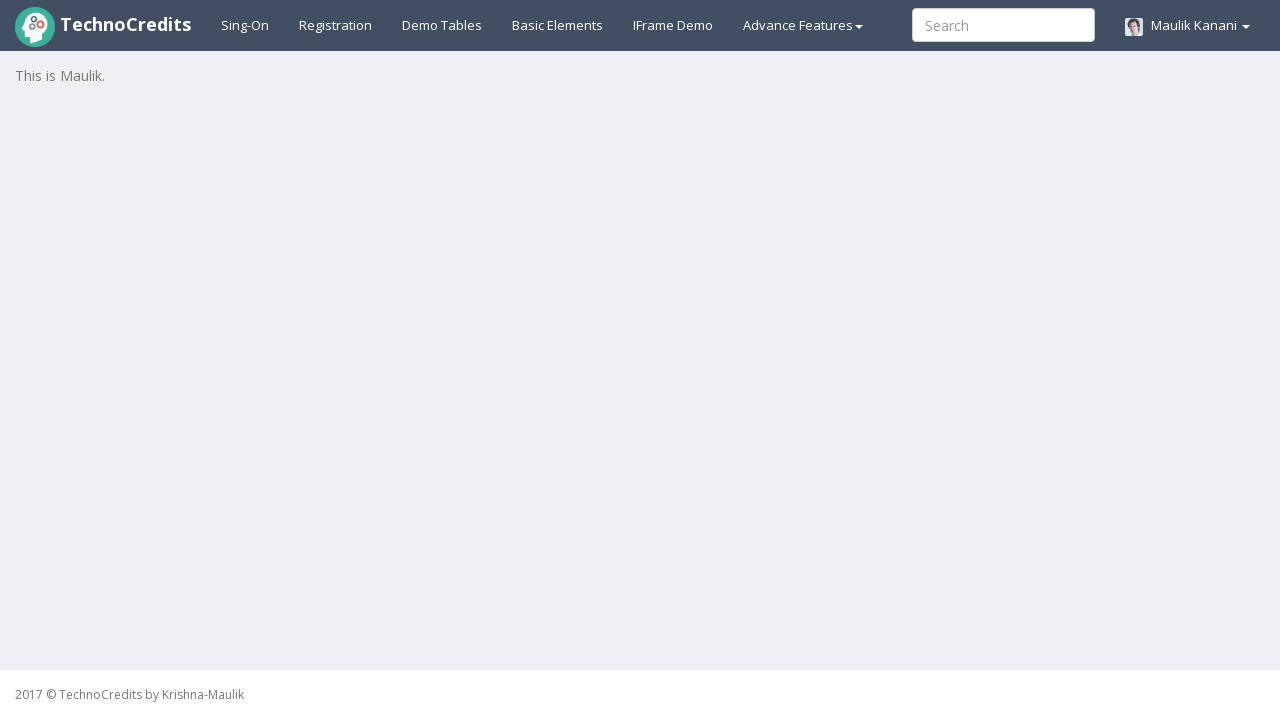

Clicked on basic elements link at (558, 25) on #basicelements
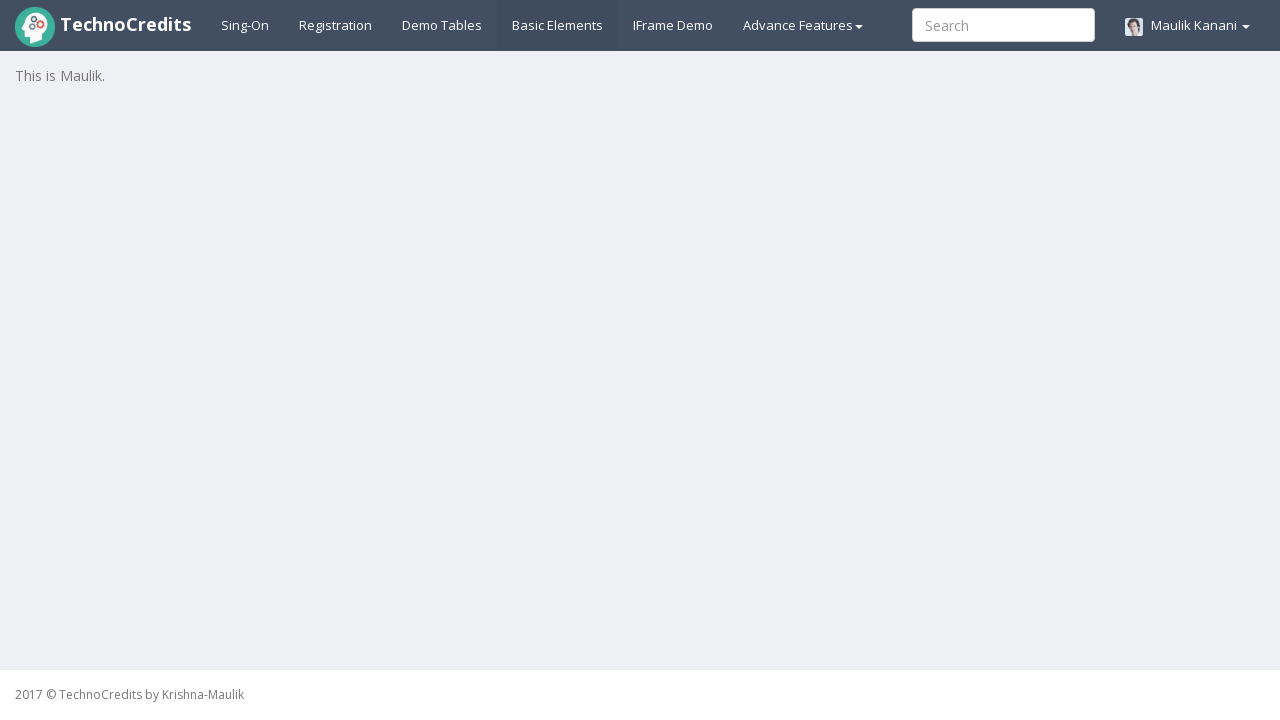

Scrolled down 250px to view confirmation section
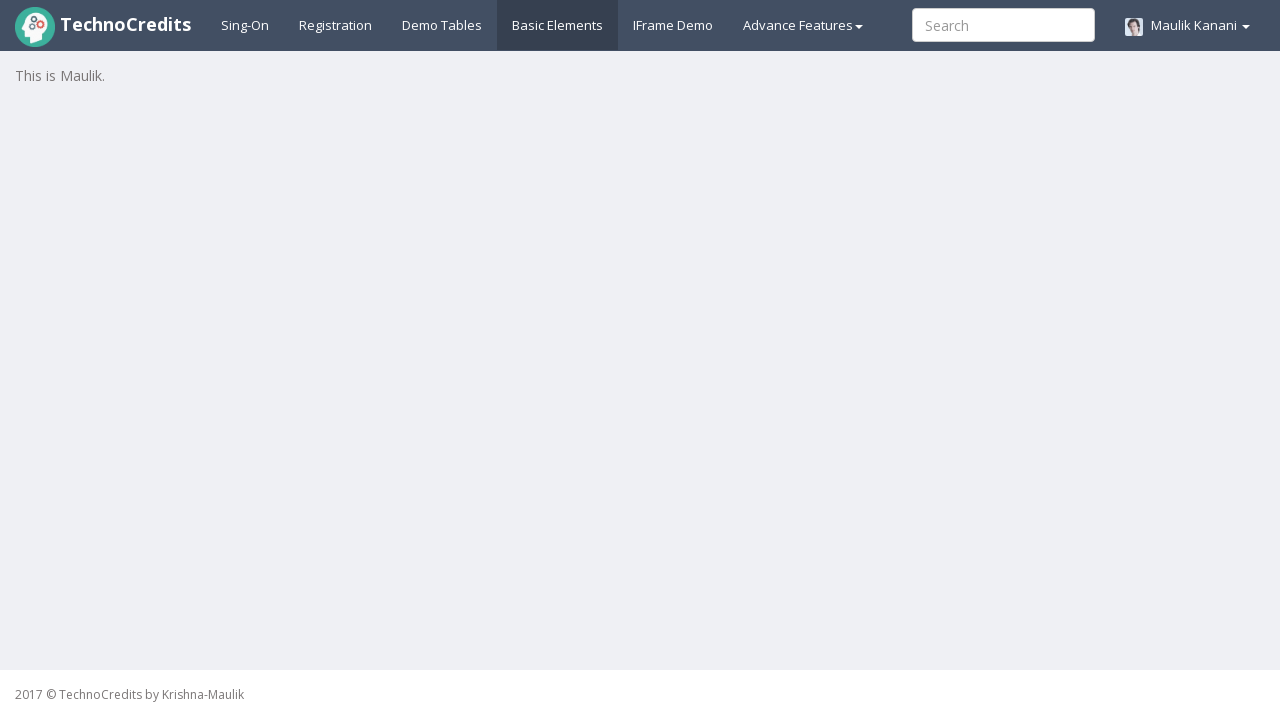

Set up dialog handler to dismiss confirmation
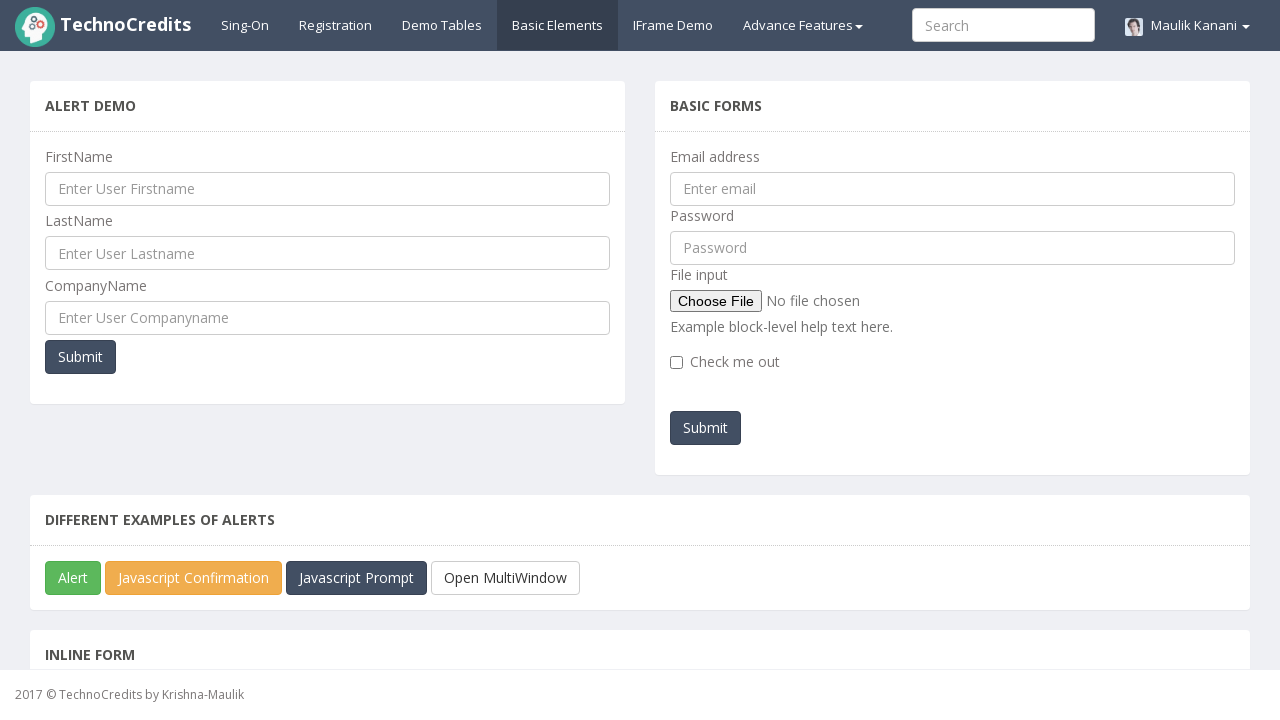

Clicked JavaScript confirmation button and dismissed the dialog at (194, 578) on #javascriptConfirmBox
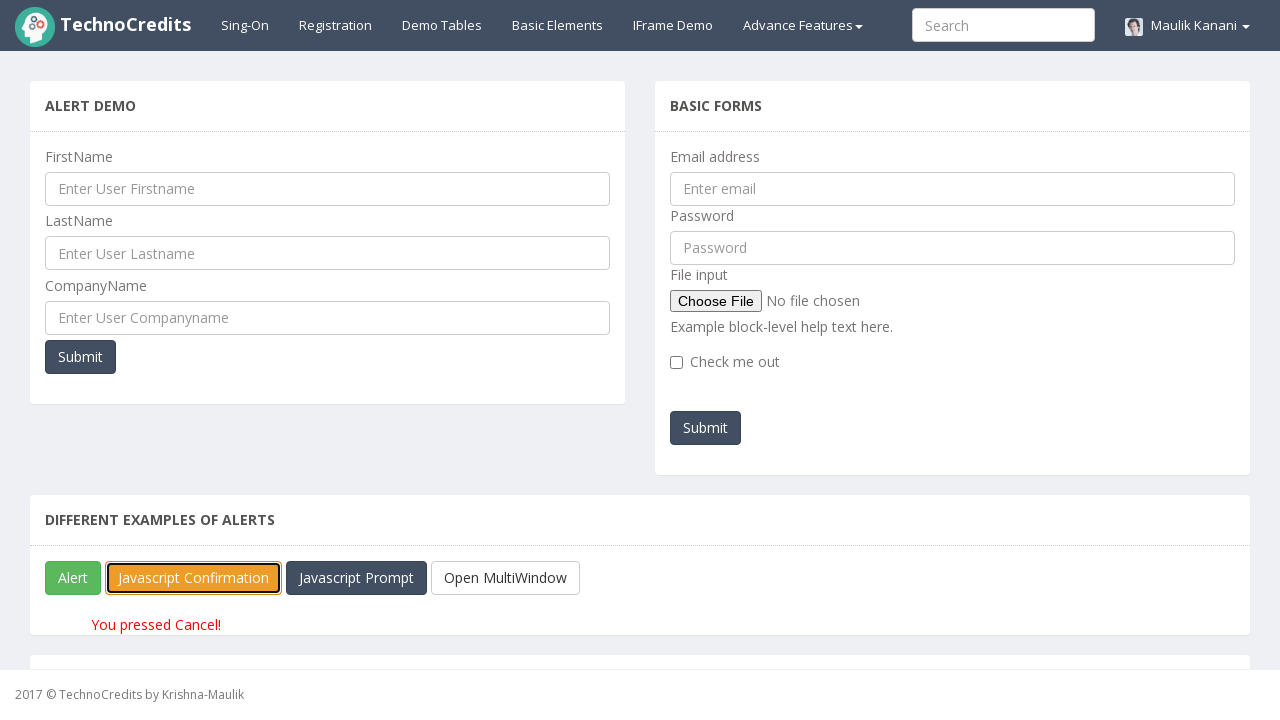

Result message displayed after dismissing confirmation
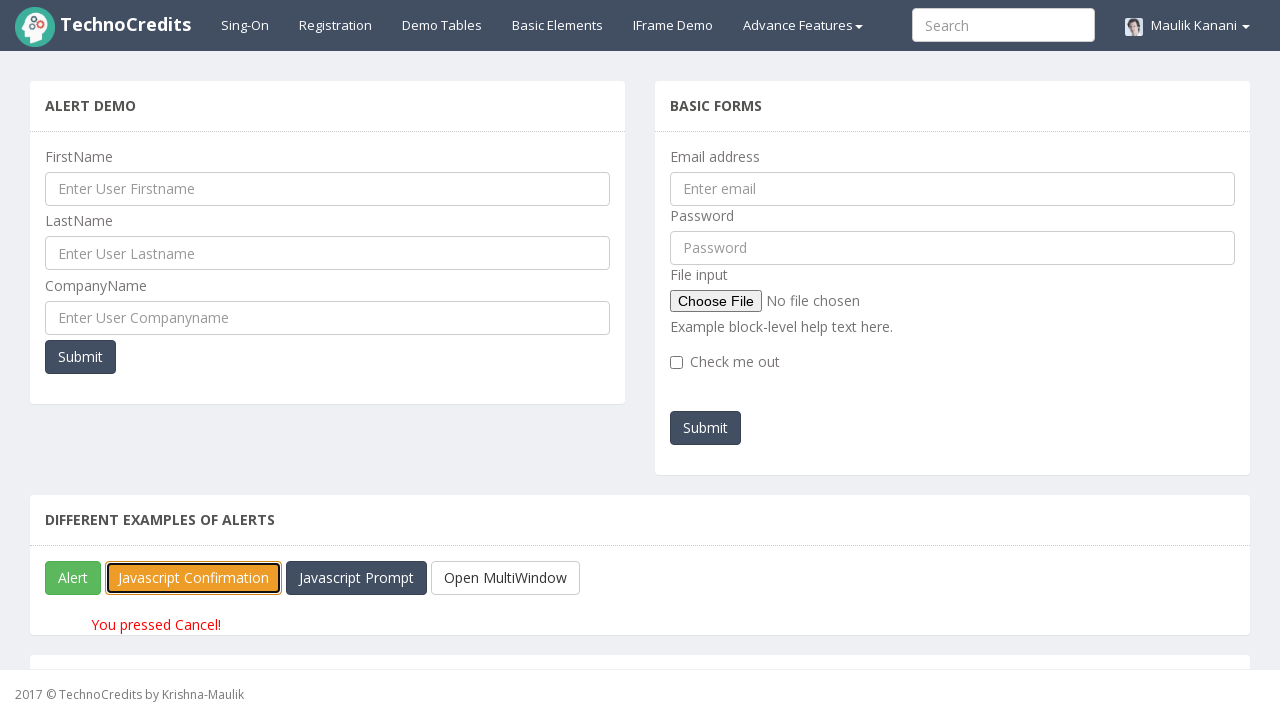

Set up dialog handler to accept confirmation
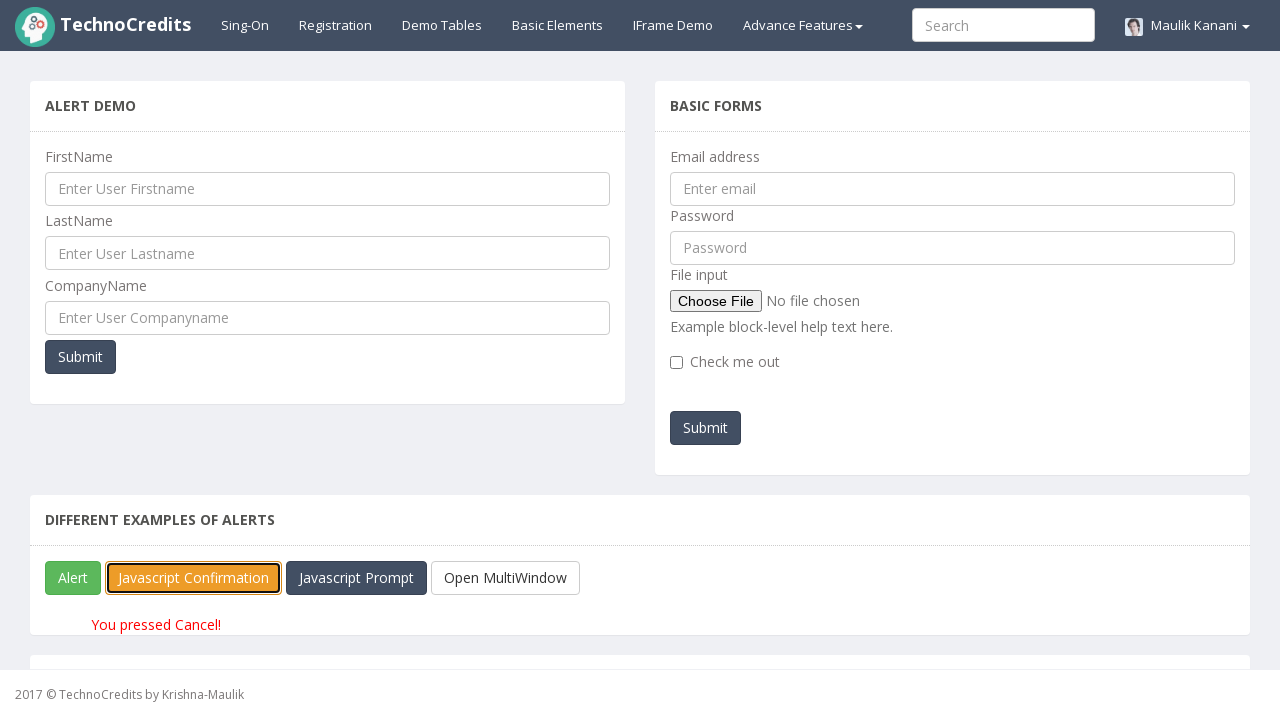

Clicked JavaScript confirmation button and accepted the dialog at (194, 578) on #javascriptConfirmBox
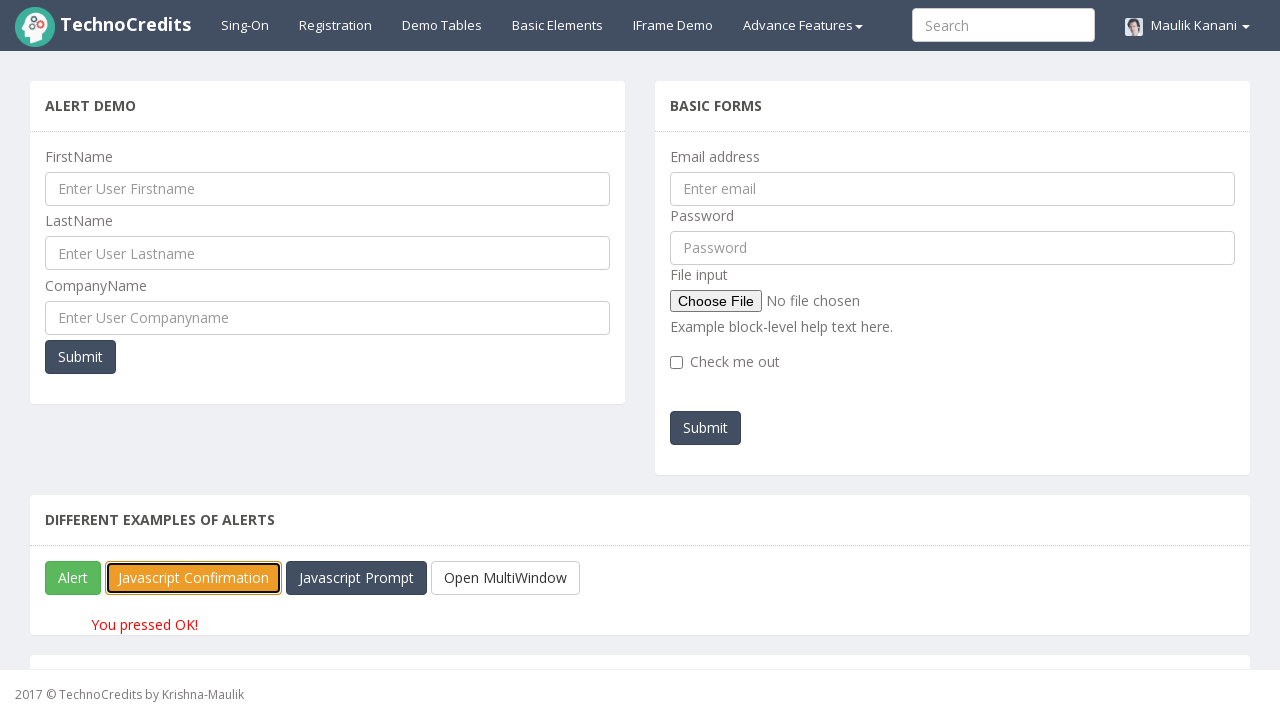

Result message updated after accepting confirmation
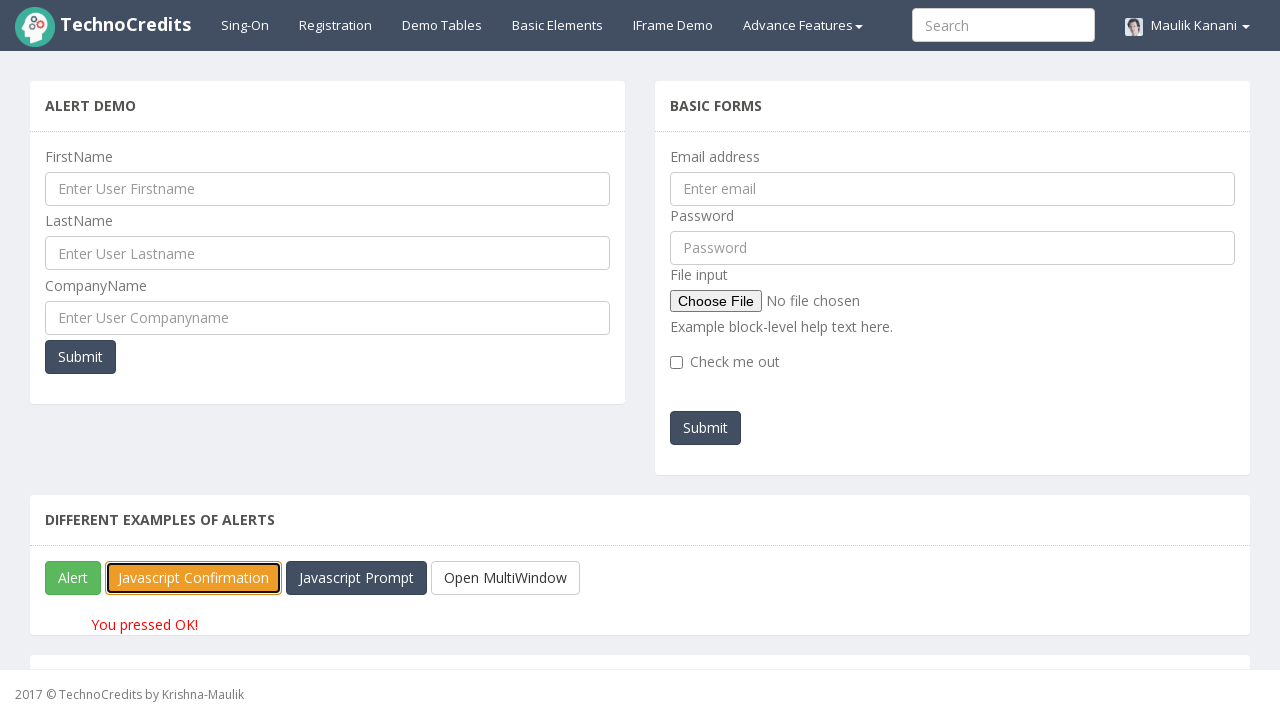

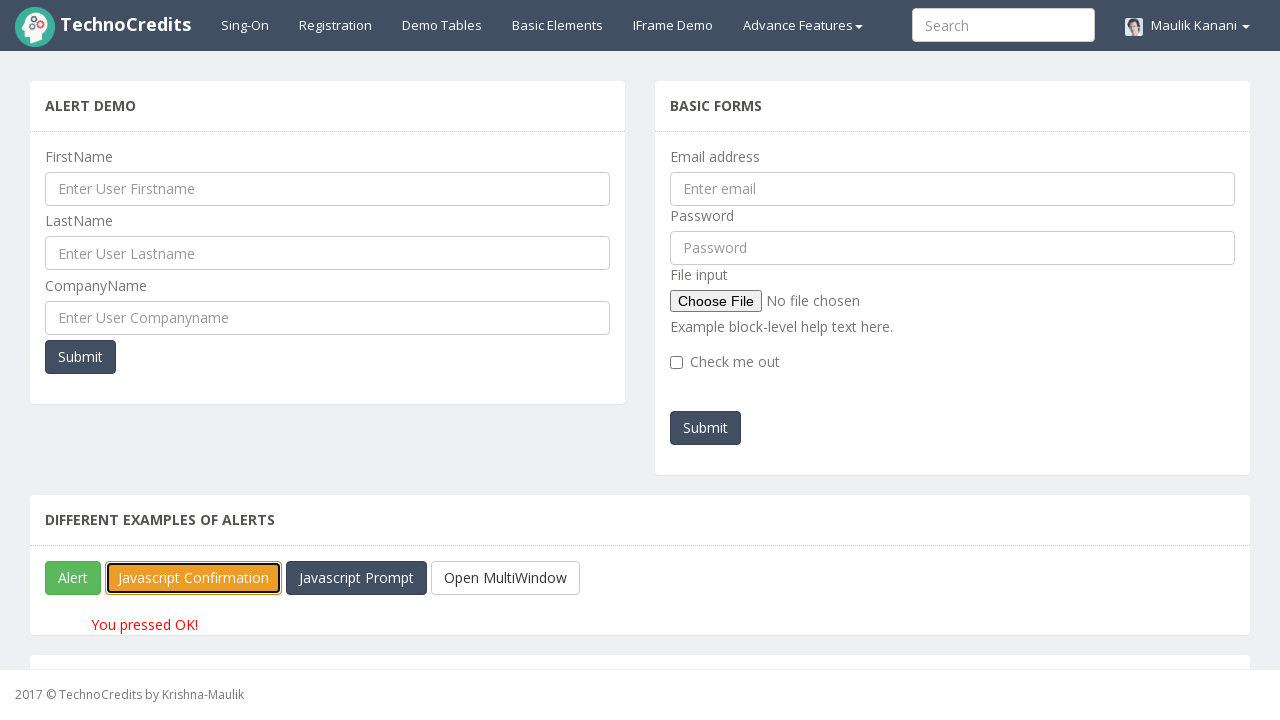